Tests different button click types including double-click, right-click, and regular click

Starting URL: https://demoqa.com/buttons

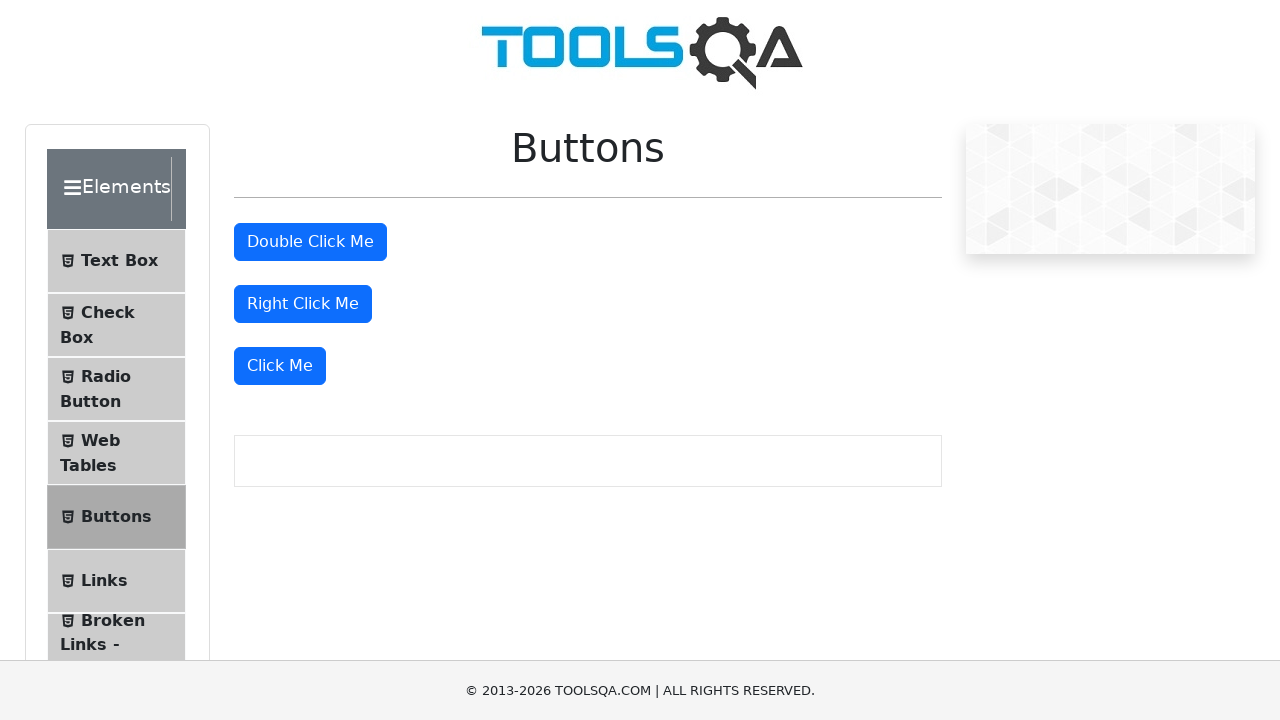

Navigated to DemoQA buttons test page
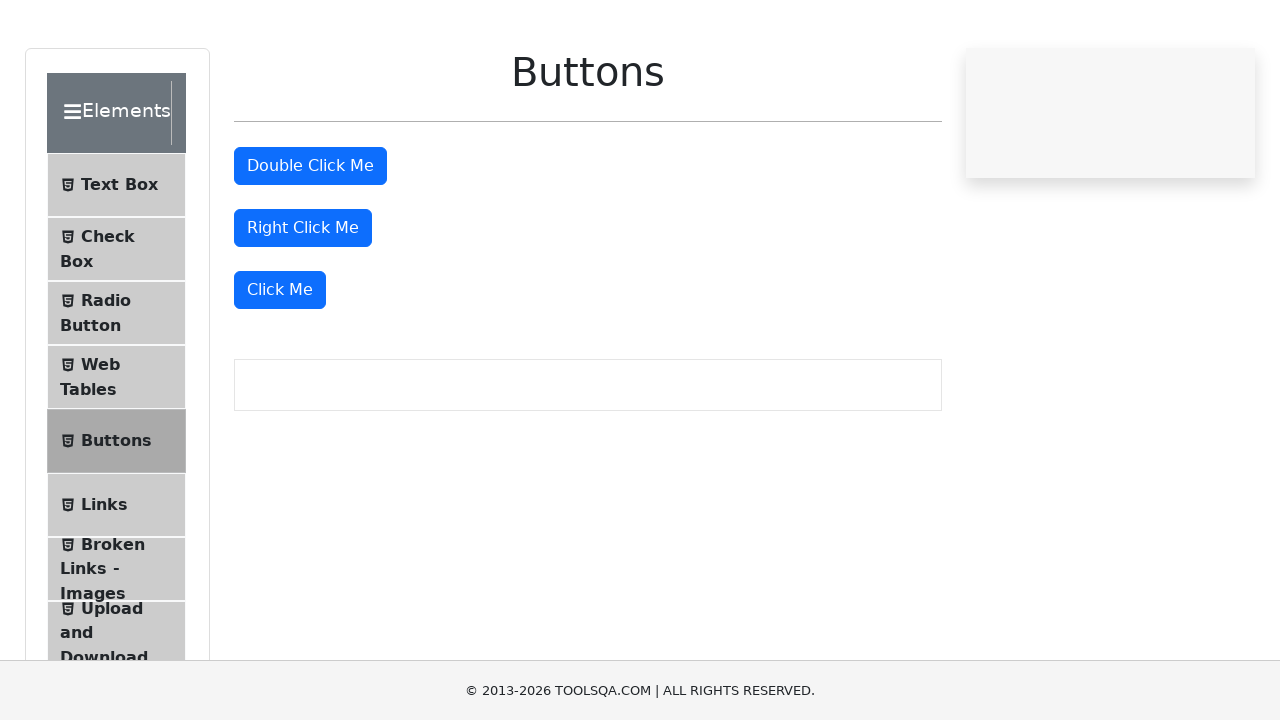

Double-clicked the double click button at (310, 242) on button#doubleClickBtn
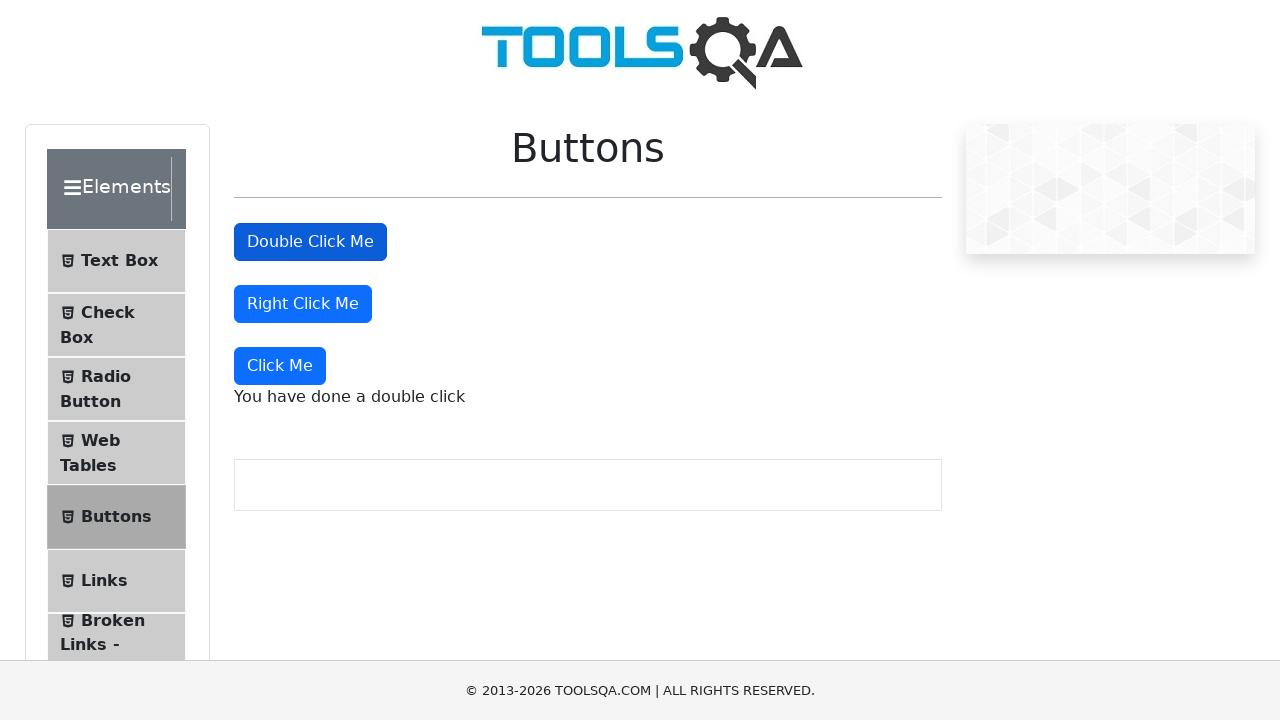

Right-clicked the right click button at (303, 304) on button#rightClickBtn
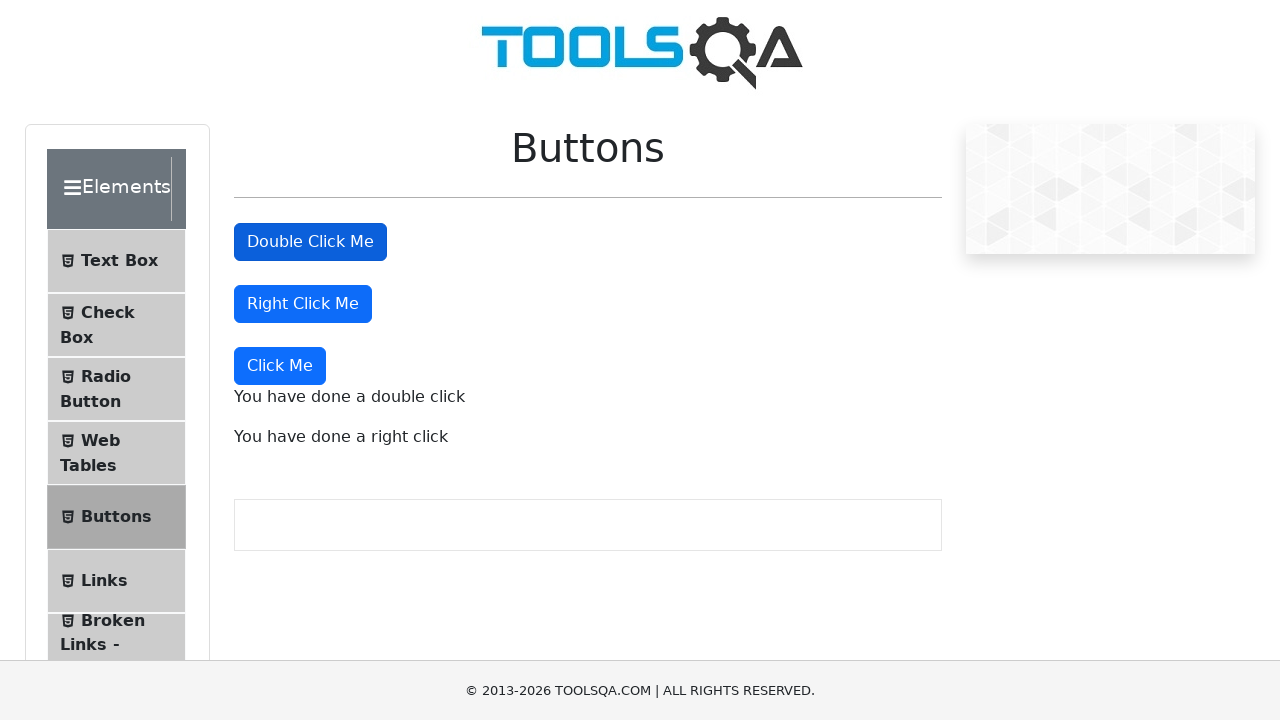

Clicked the 'Click Me' button at (280, 366) on xpath=//button[text()='Click Me']
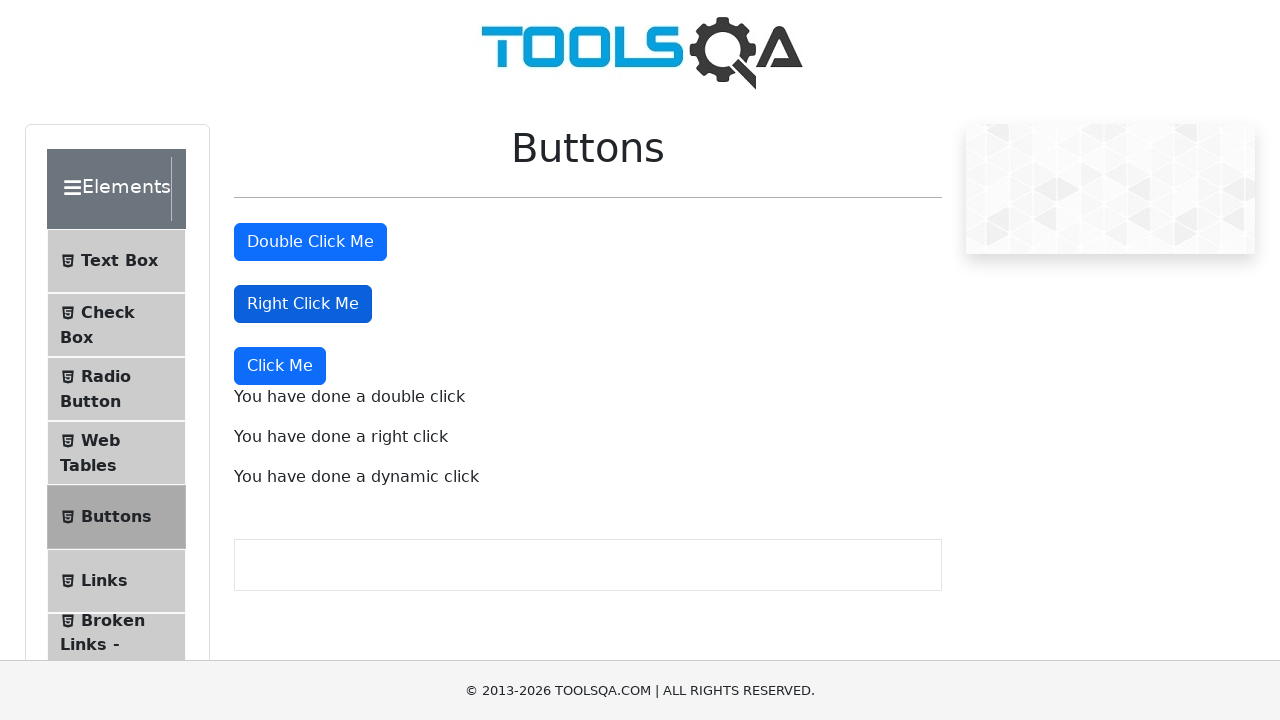

Double-click message appeared
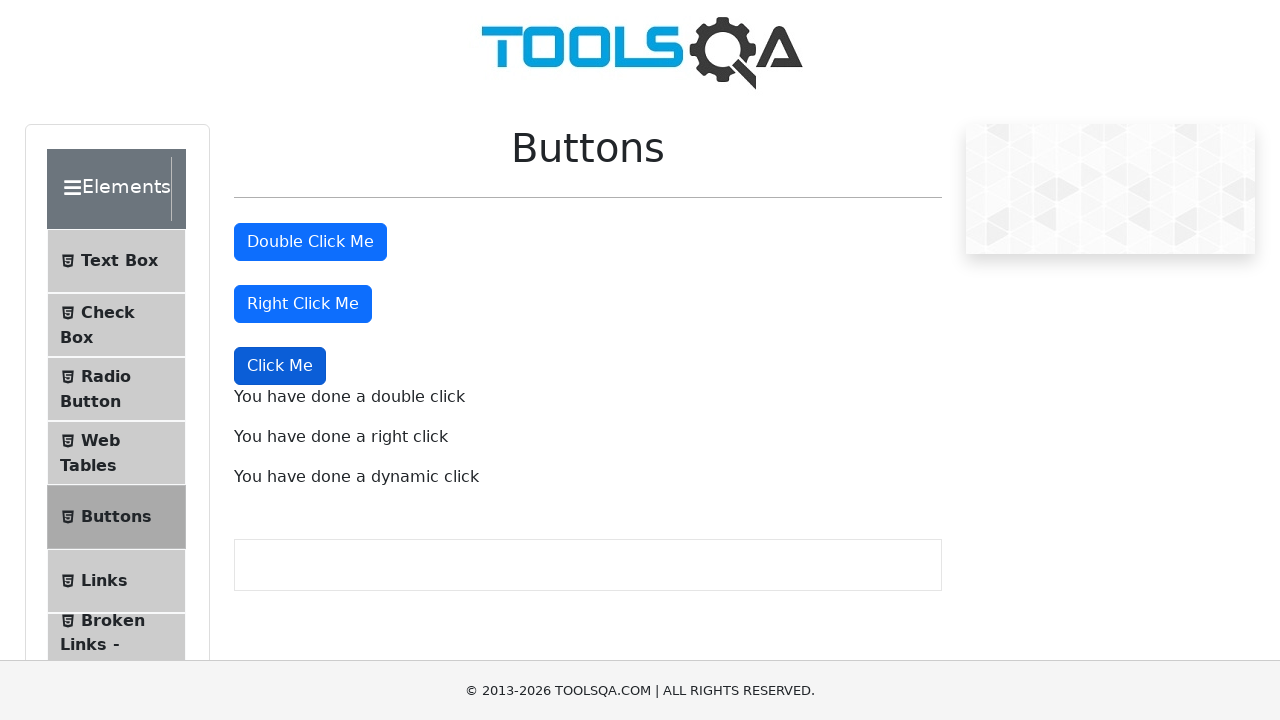

Right-click message appeared
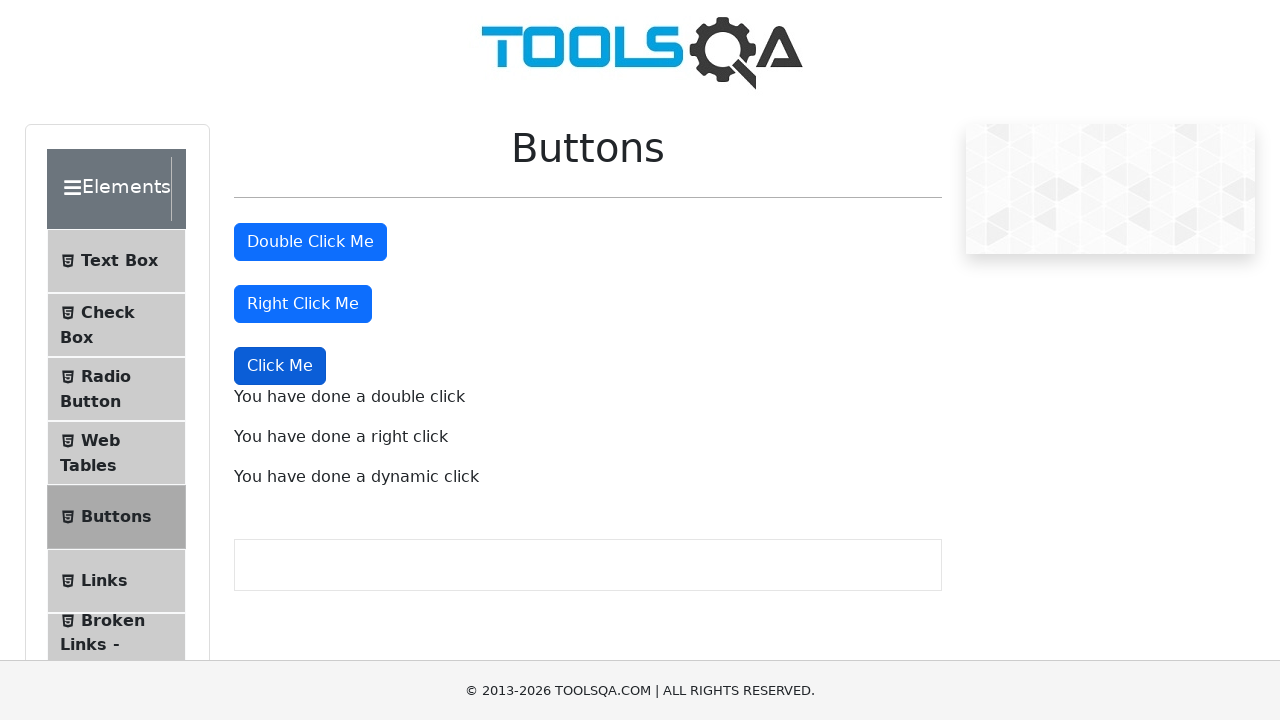

Dynamic click message appeared
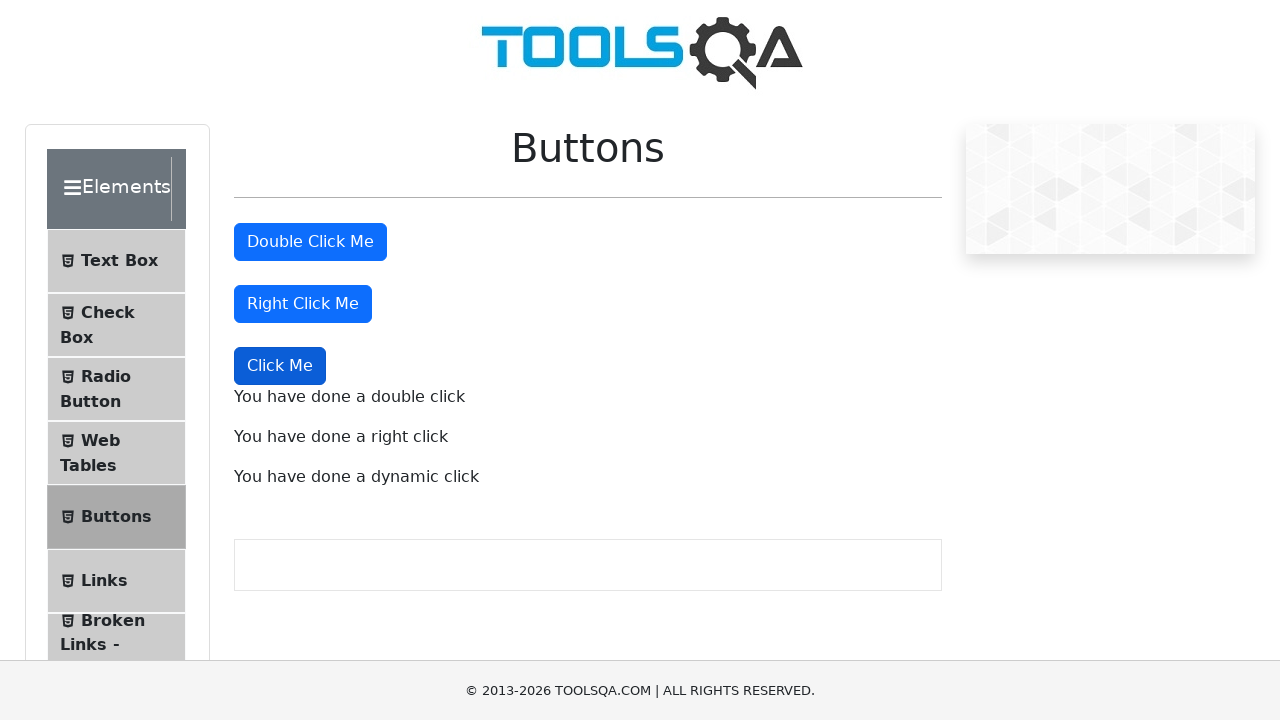

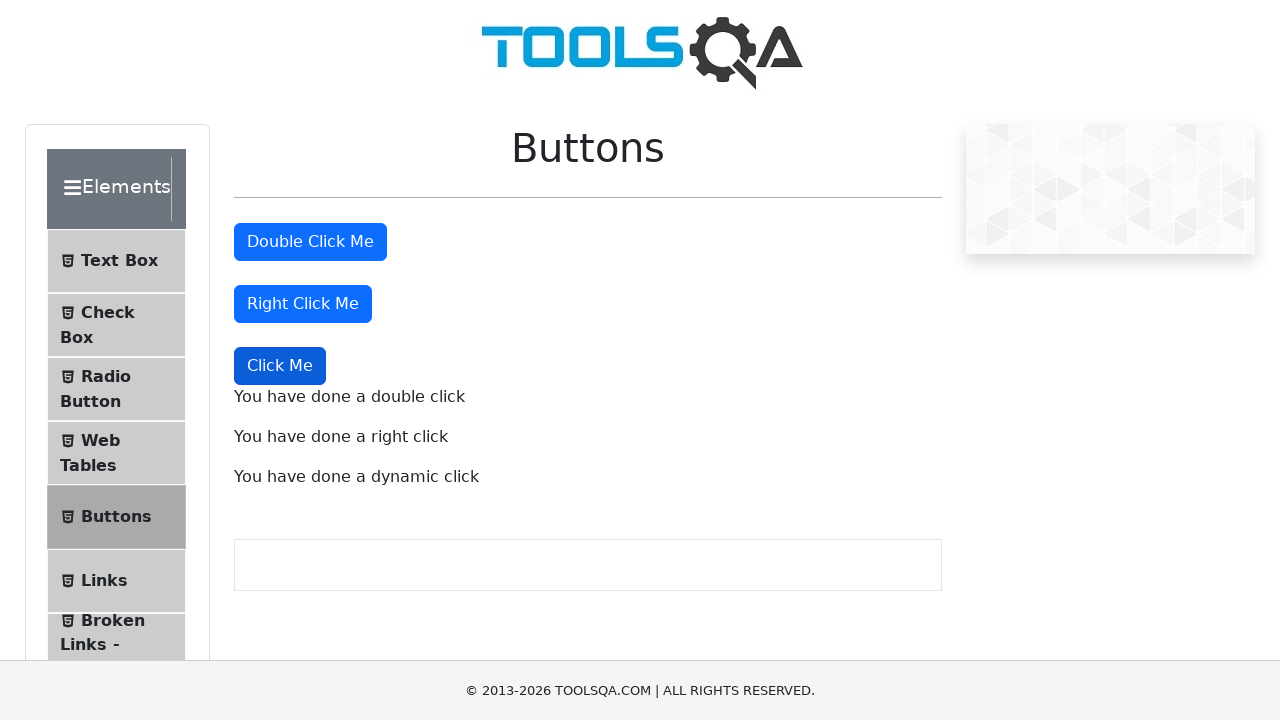